Tests dropdown selection by clicking on the Dropdown link and selecting "Option 2" from the dropdown menu.

Starting URL: http://the-internet.herokuapp.com/

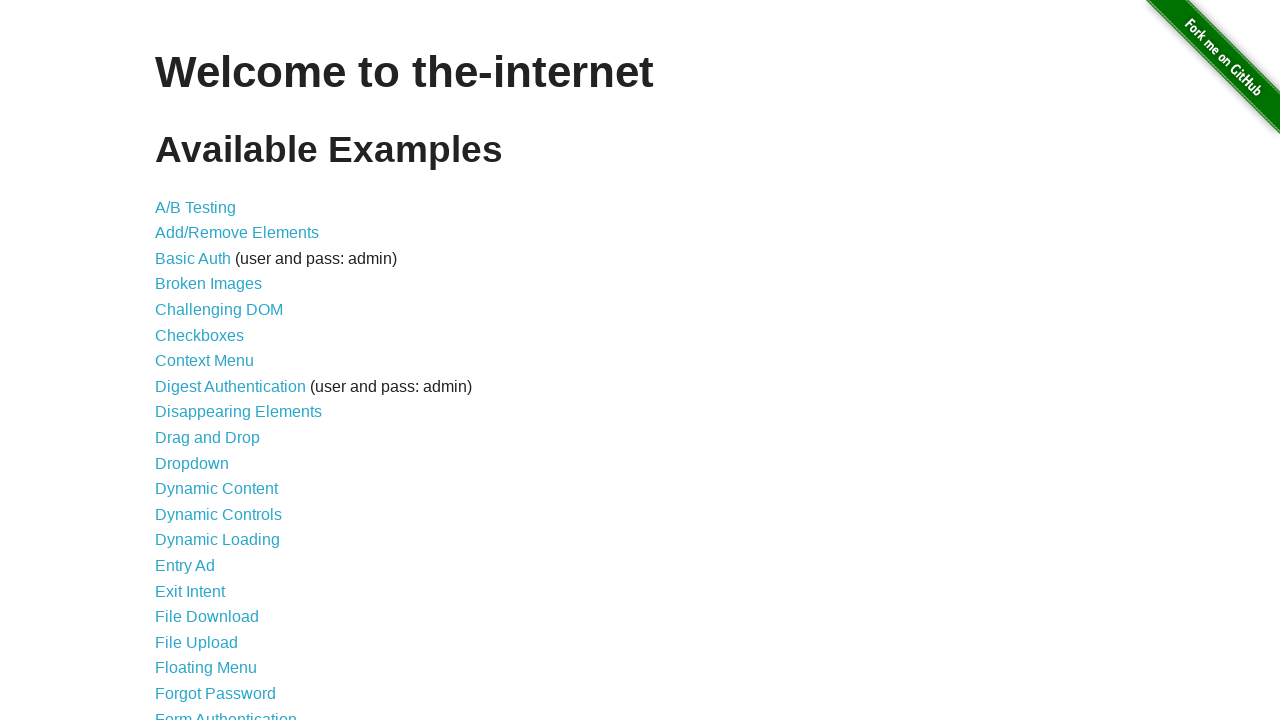

Clicked on Dropdown link at (192, 463) on xpath=//a[text()='Dropdown']
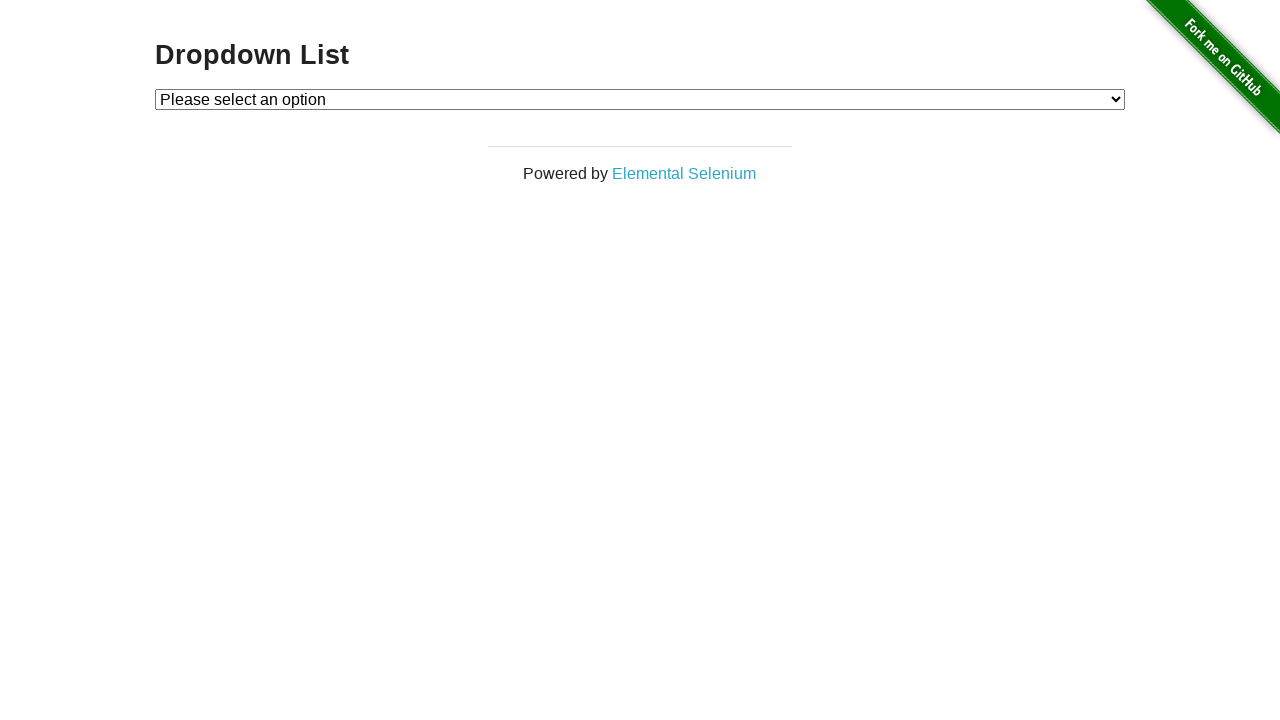

Dropdown menu loaded
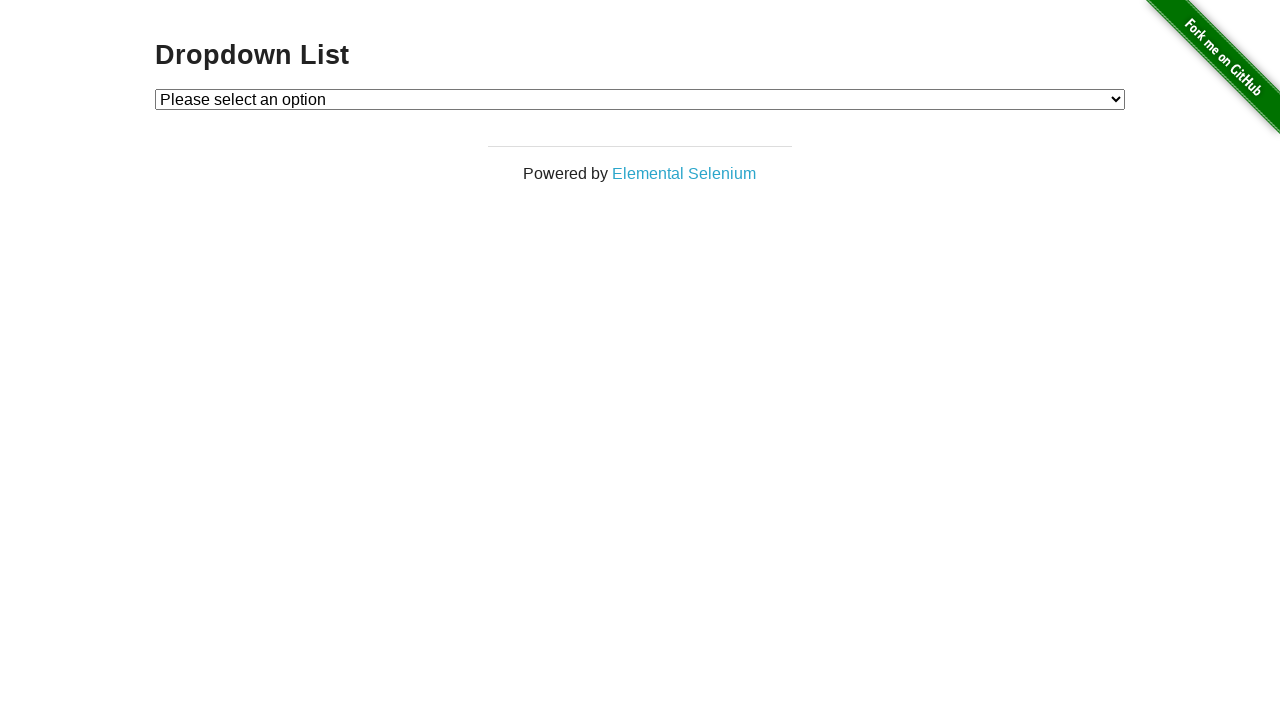

Selected 'Option 2' from dropdown menu on #dropdown
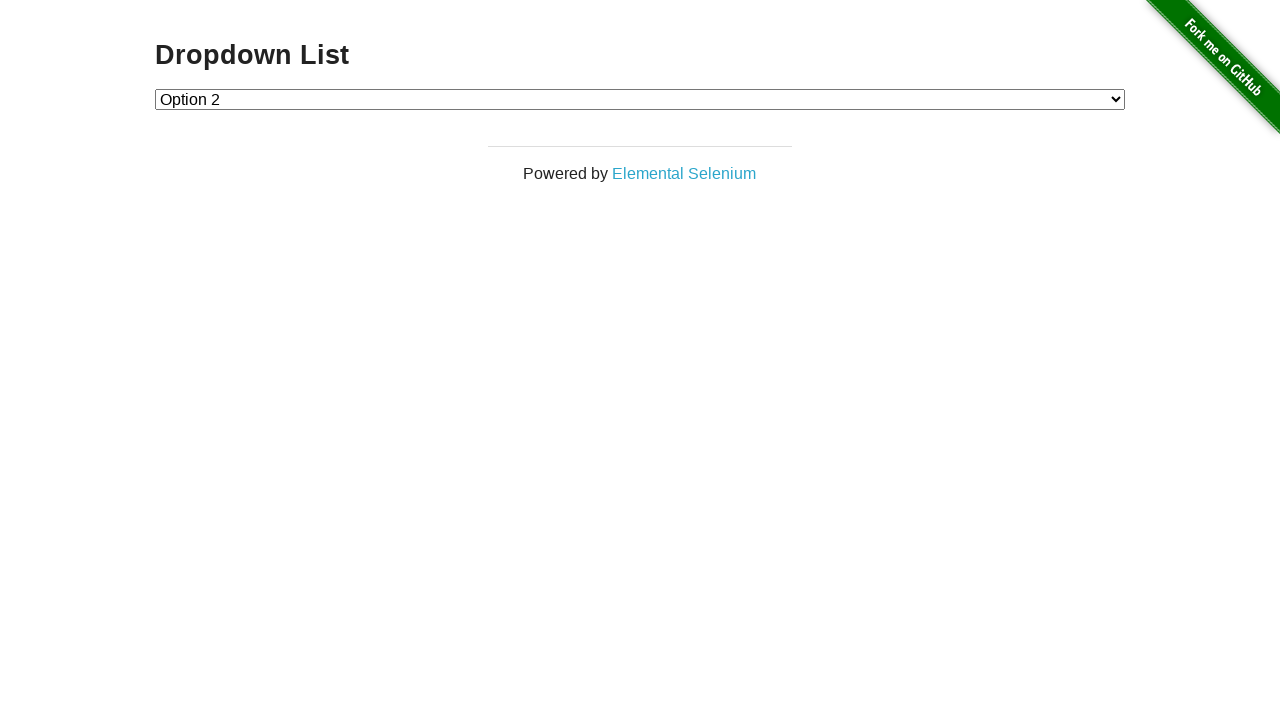

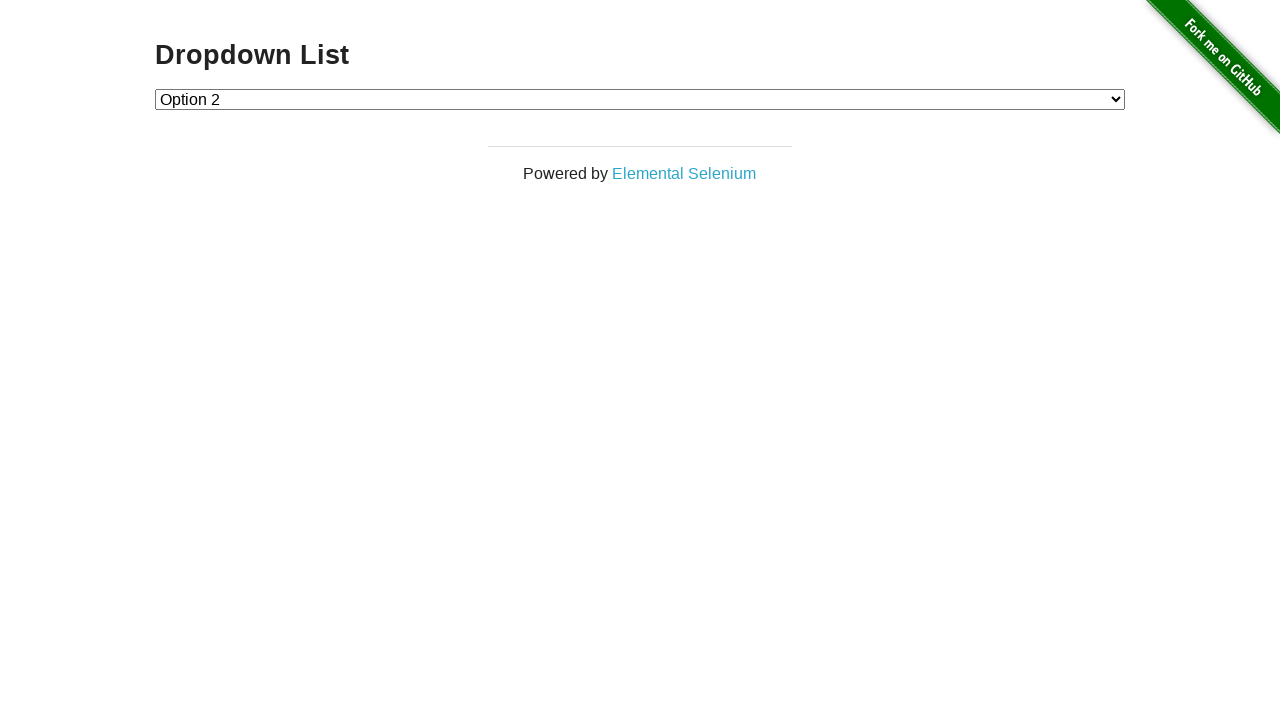